Tests alert handling functionality by triggering alert and confirm dialogs, then accepting and dismissing them respectively

Starting URL: https://www.letskodeit.com/practice

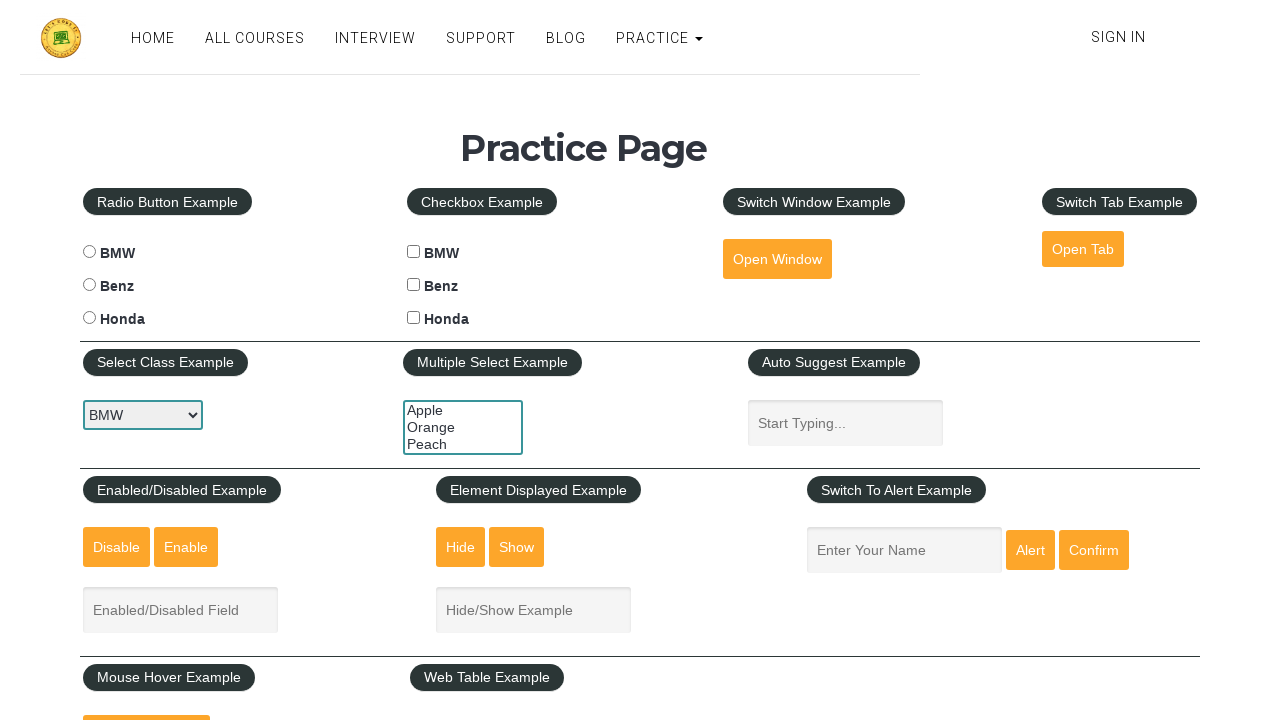

Filled name field with 'Jafar Loka' on #name
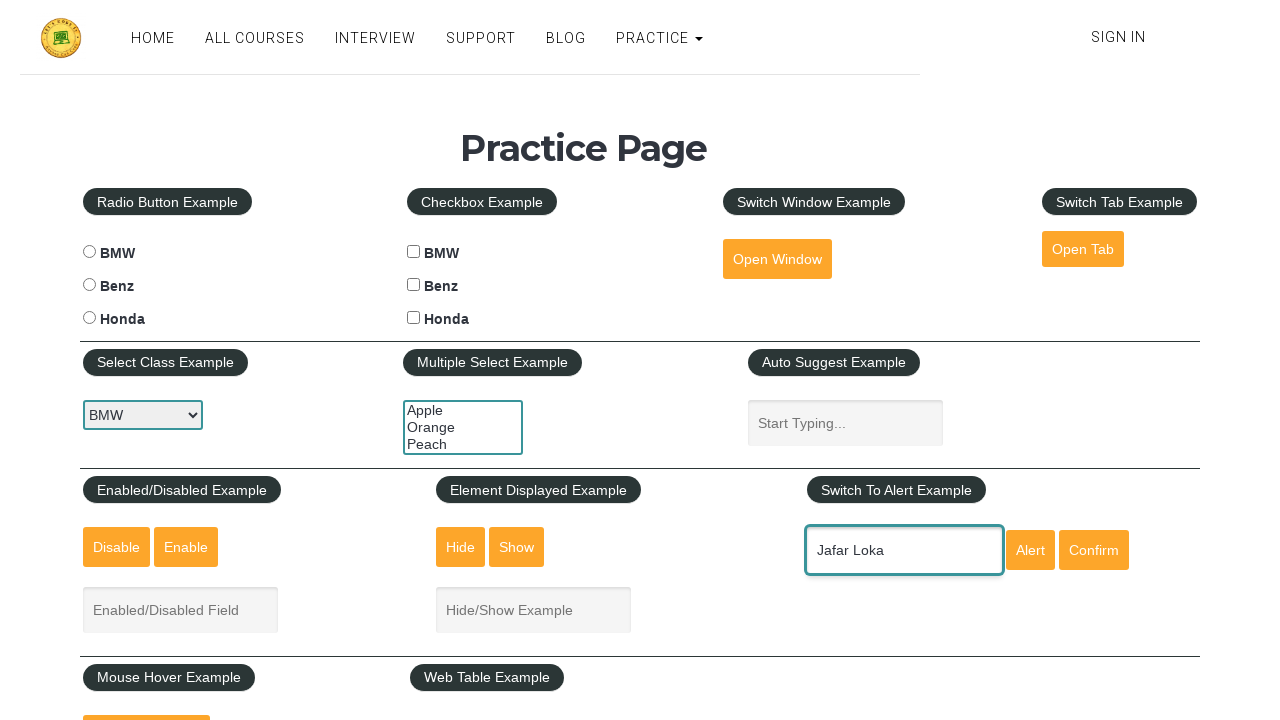

Clicked alert button to trigger alert dialog at (1030, 550) on #alertbtn
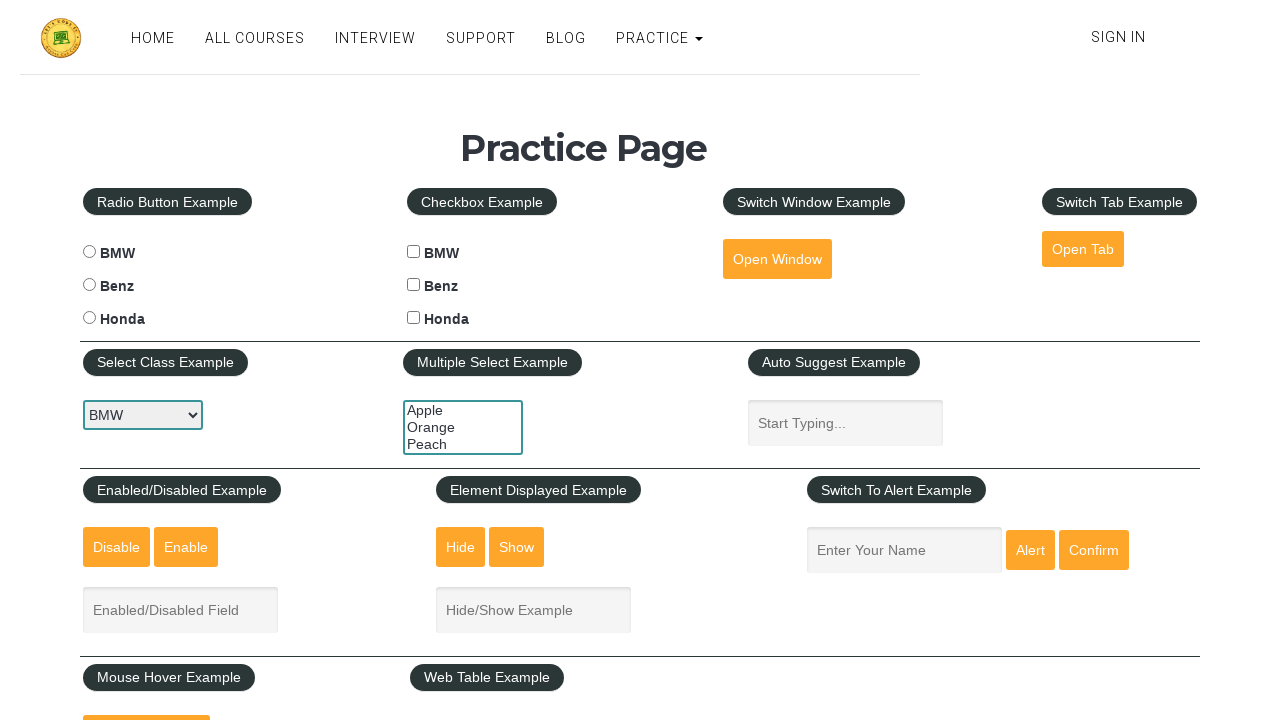

Set up dialog handler to accept alerts
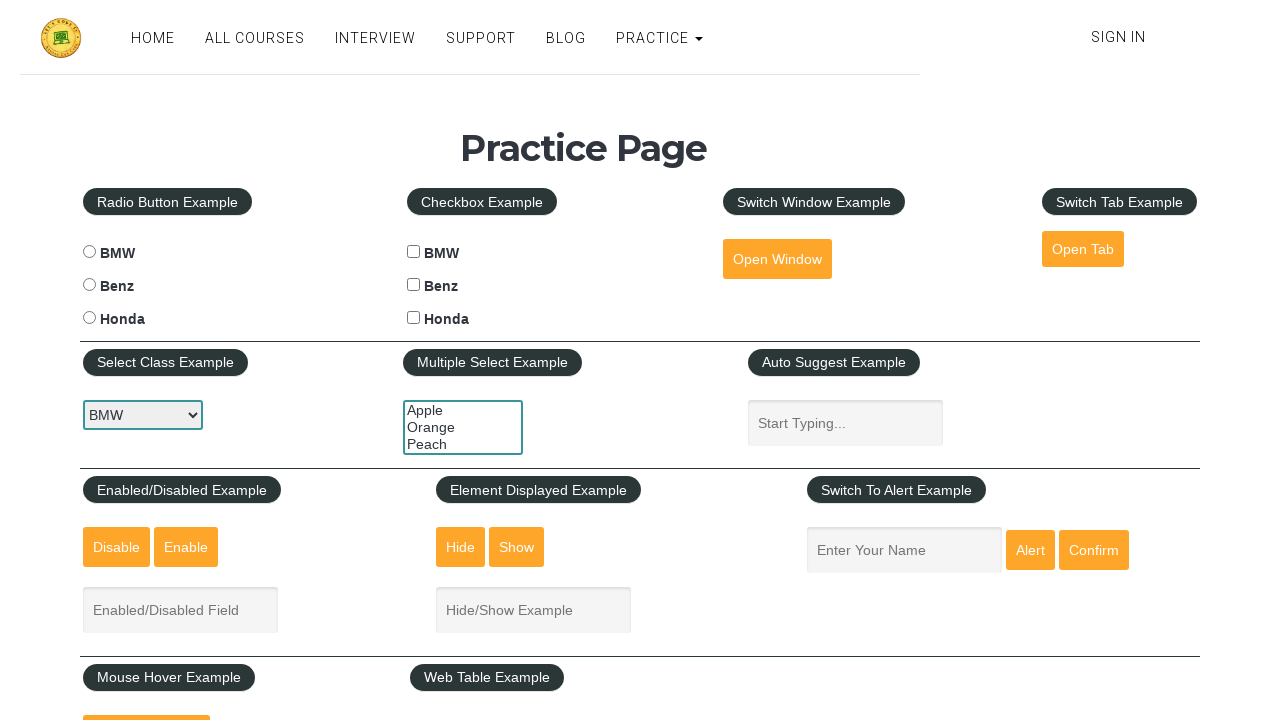

Waited for alert to be processed
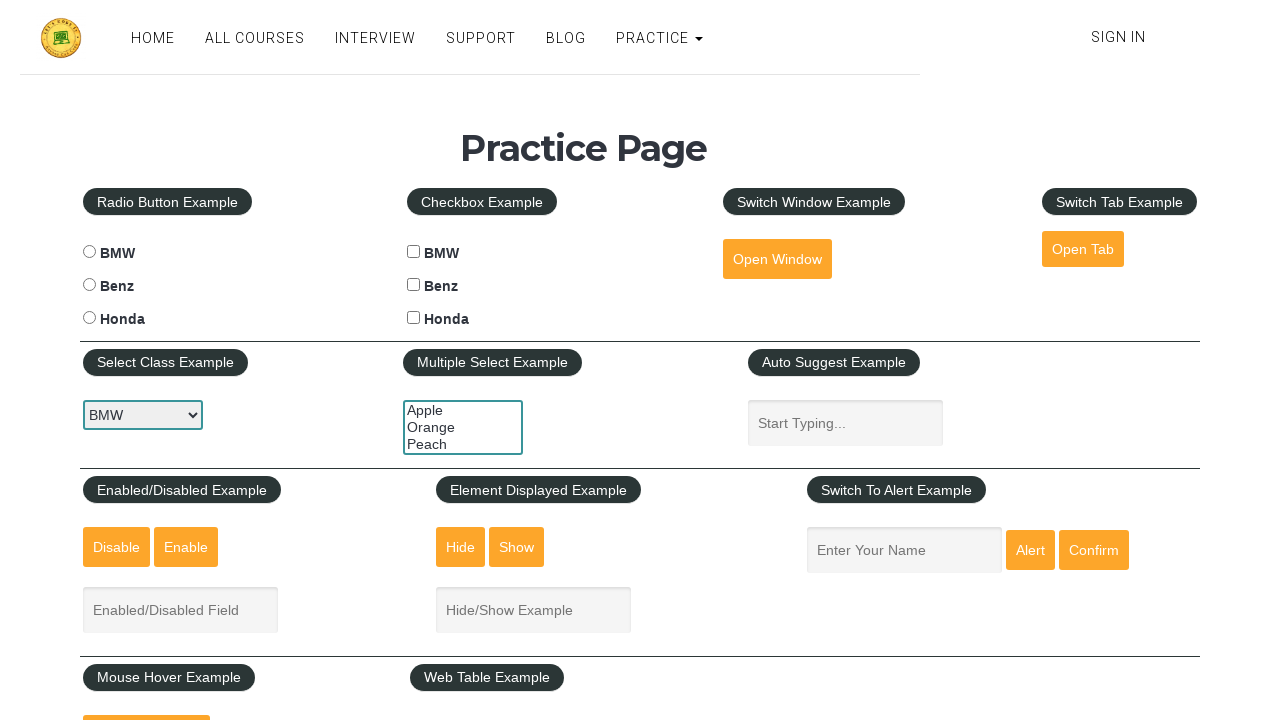

Clicked confirm button to trigger confirm dialog at (1094, 550) on #confirmbtn
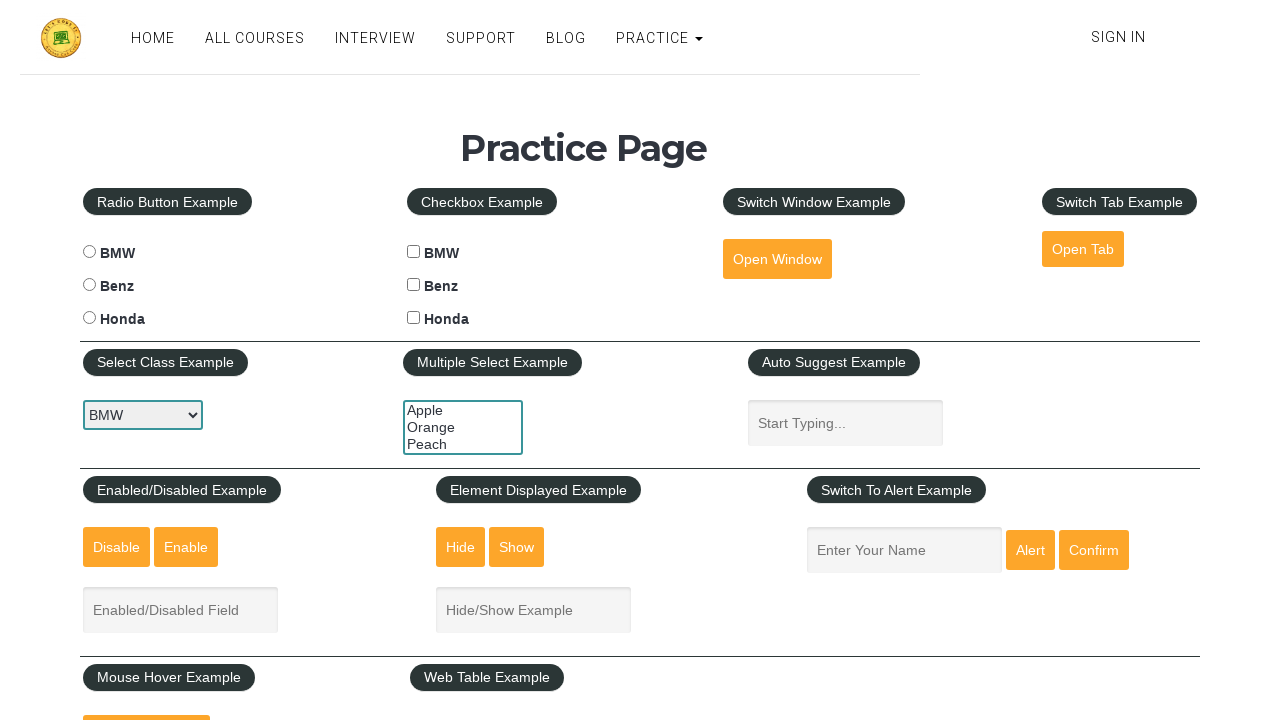

Set up dialog handler to dismiss confirm dialogs
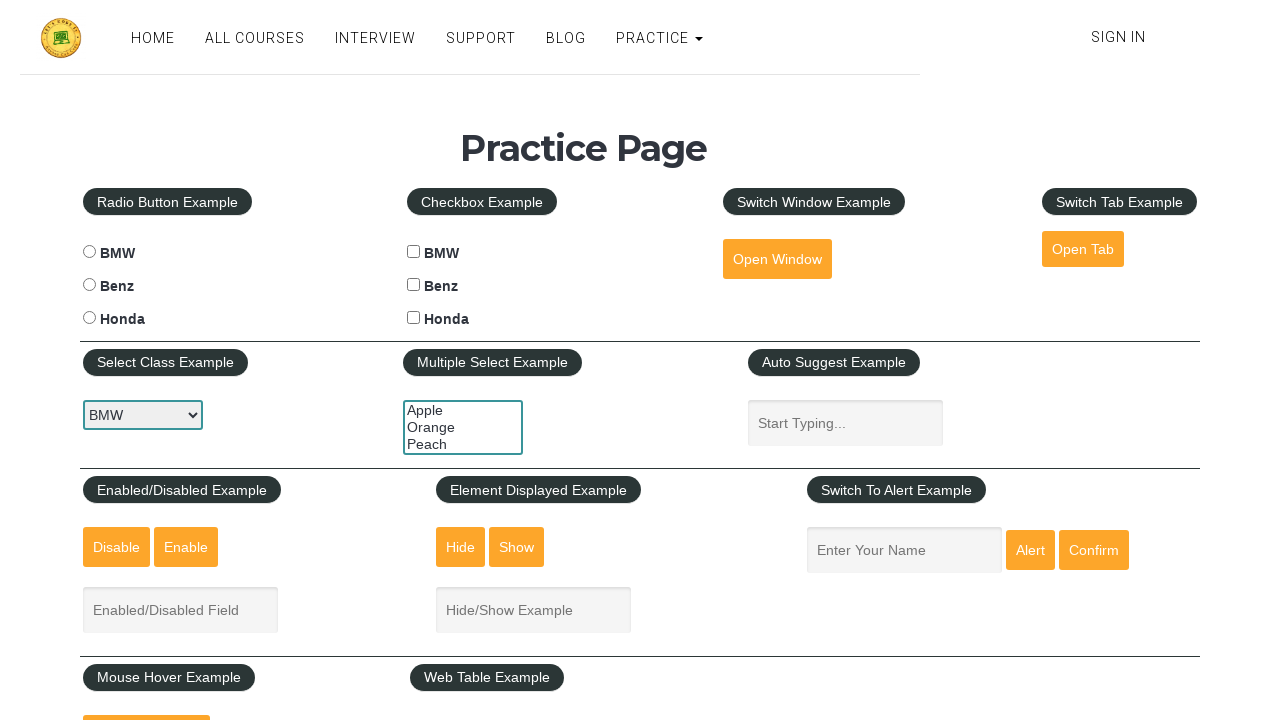

Waited for confirm dialog to be processed
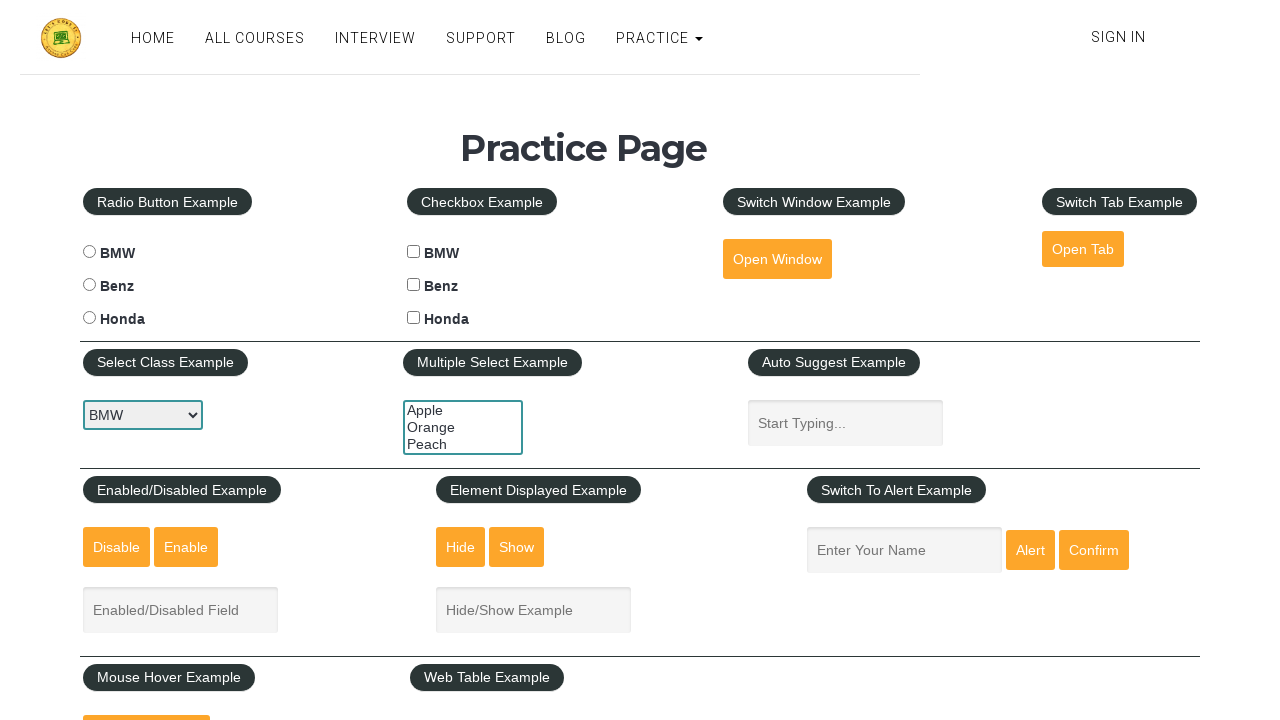

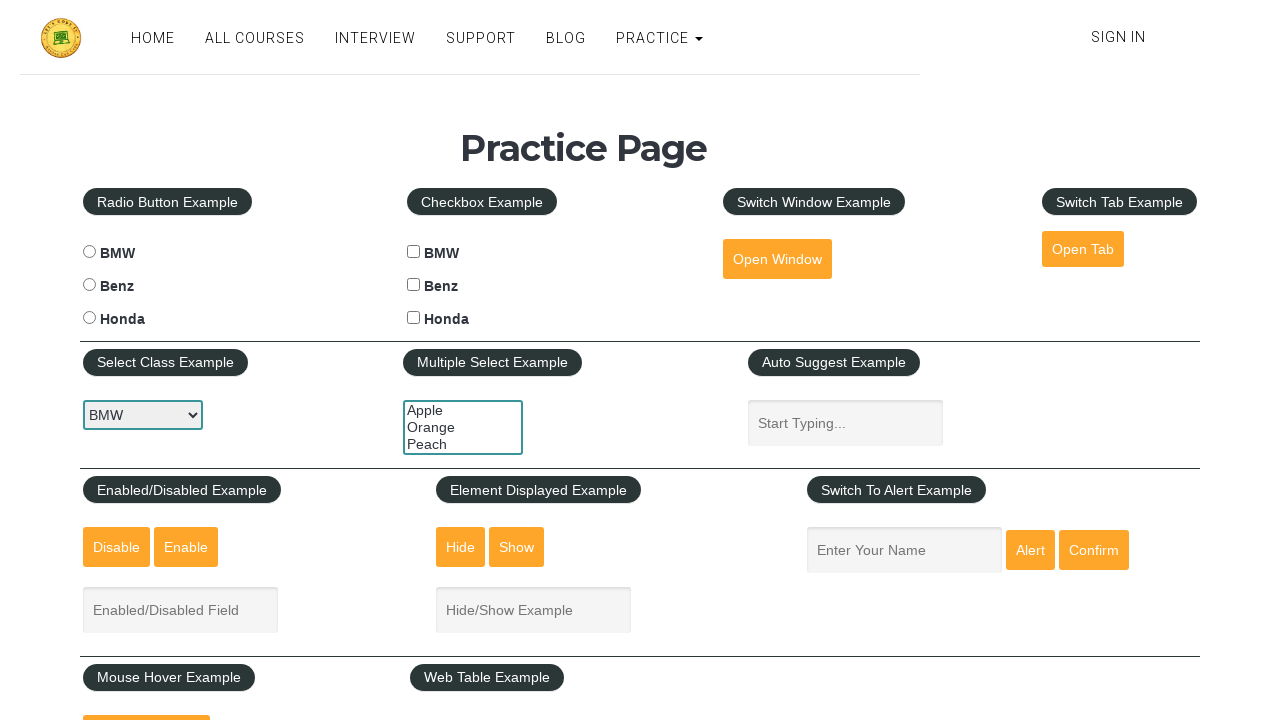